Demonstrates various element locator strategies by finding and clicking elements on a phonebook app using different selectors (tagname, id, class, link text, CSS selectors)

Starting URL: https://contacts-app.tobbymarshall815.vercel.app/

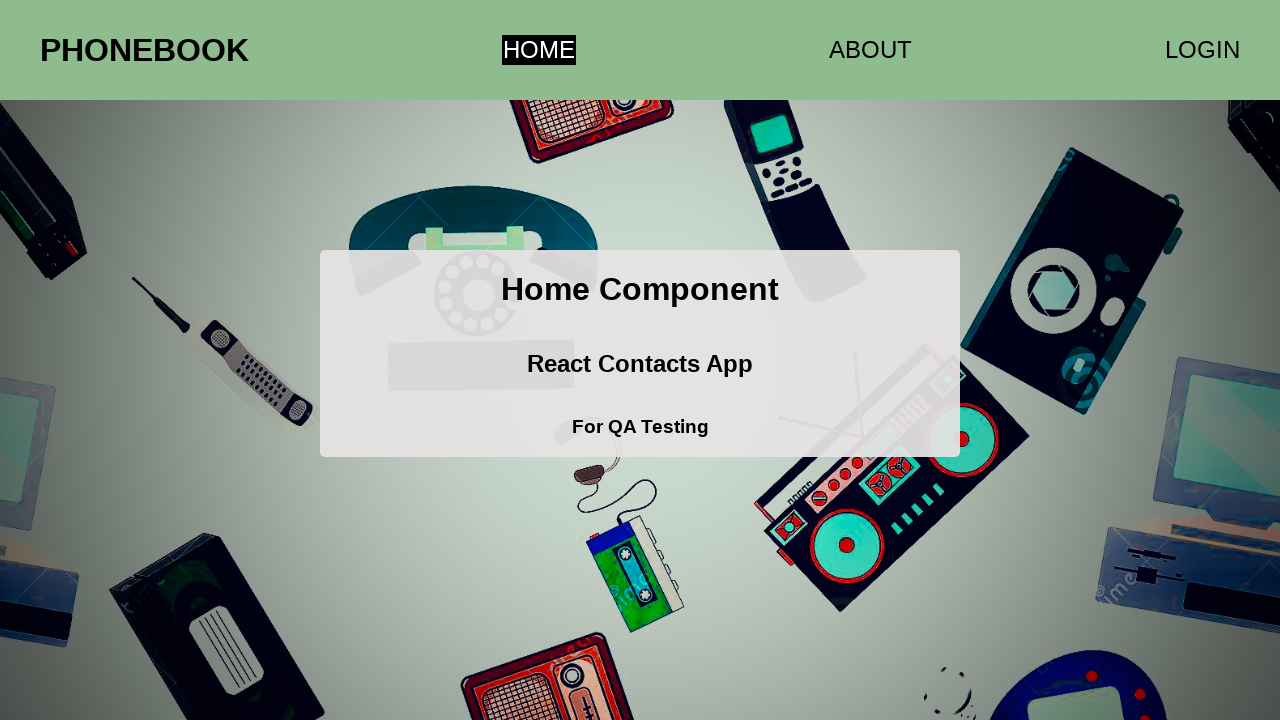

Clicked the first h1 element (PHONEBOOK) at (144, 50) on h1 >> nth=0
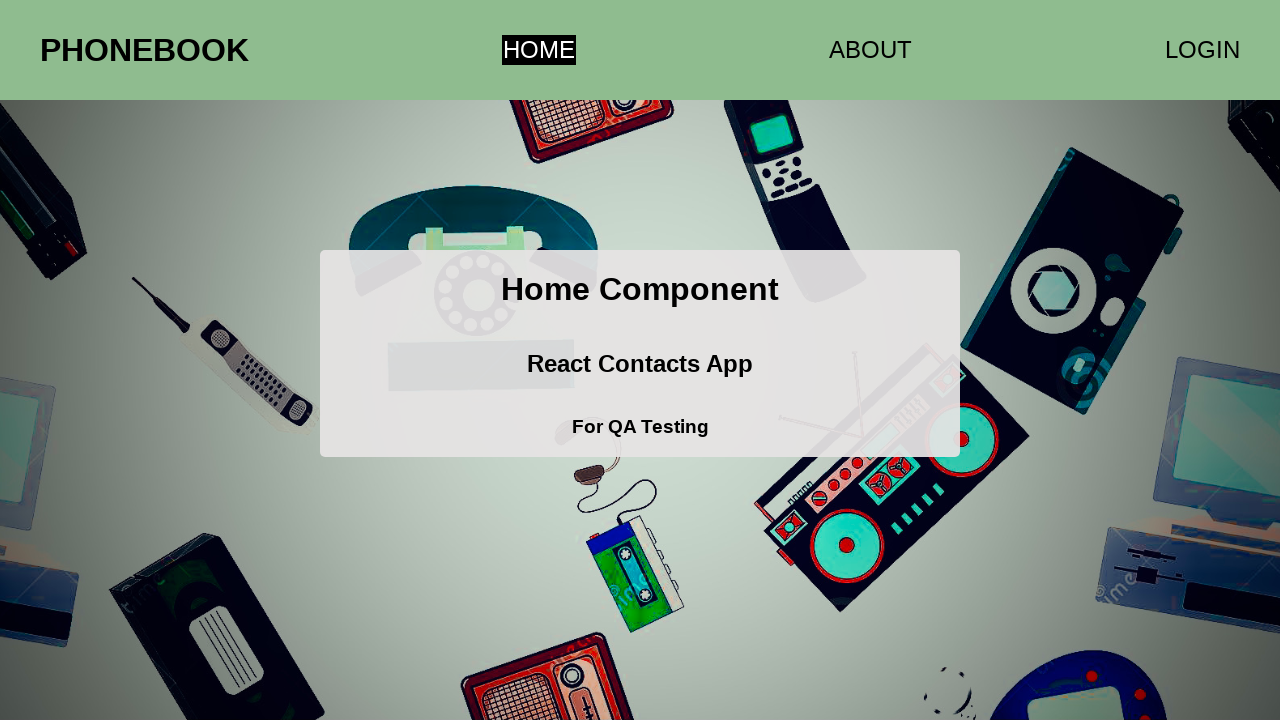

Clicked the second h1 element (Home Component) at (640, 290) on h1 >> nth=1
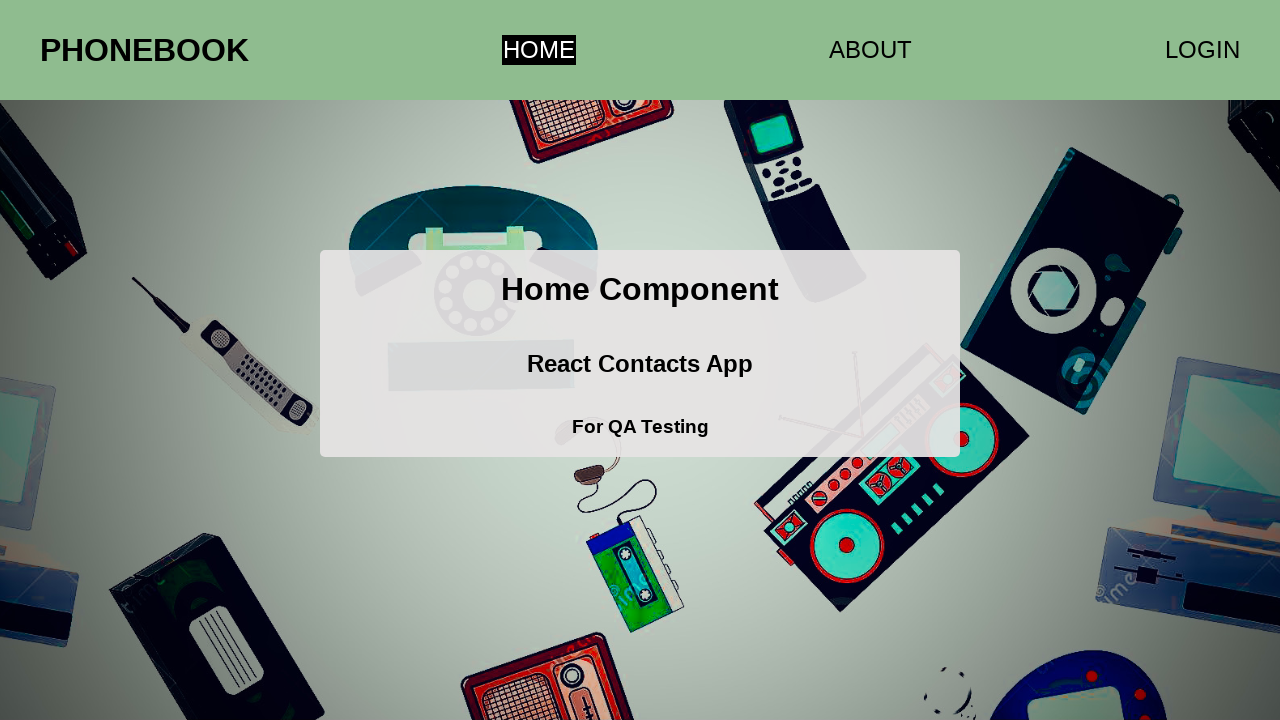

Clicked ABOUT link using text selector at (870, 50) on text=ABOUT
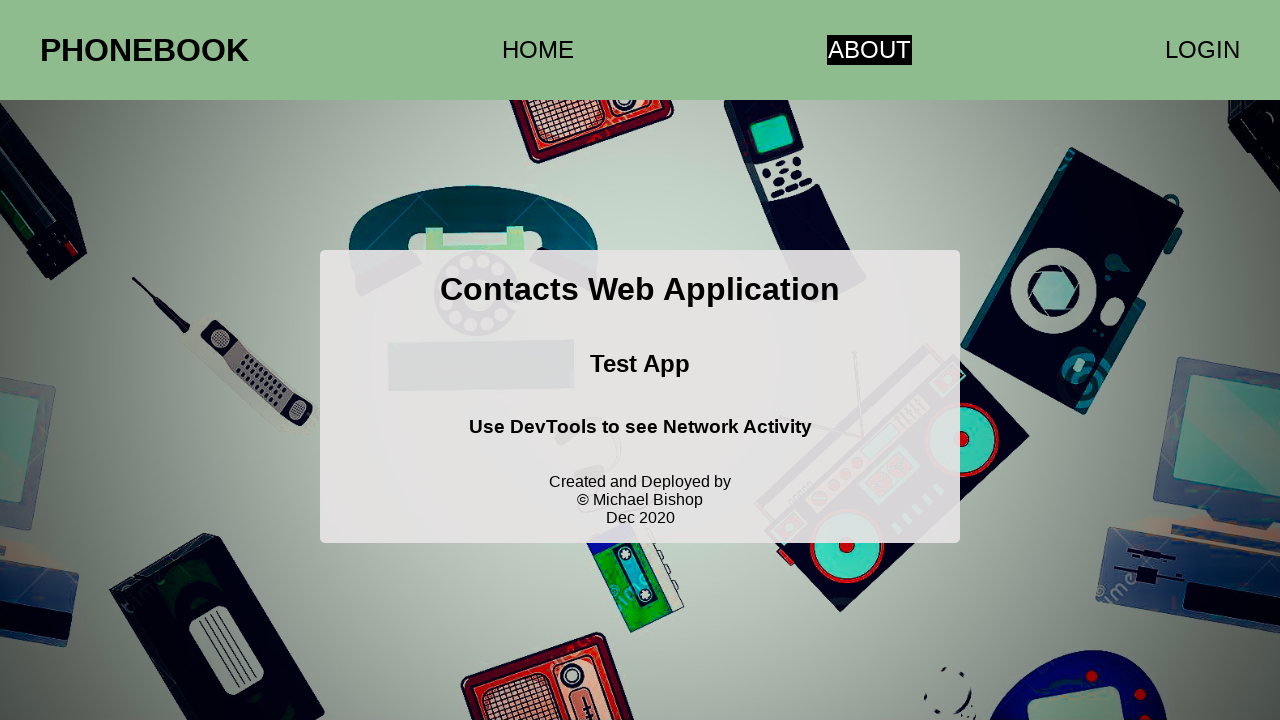

Clicked home link using href attribute selector at (538, 50) on a[href='/home']
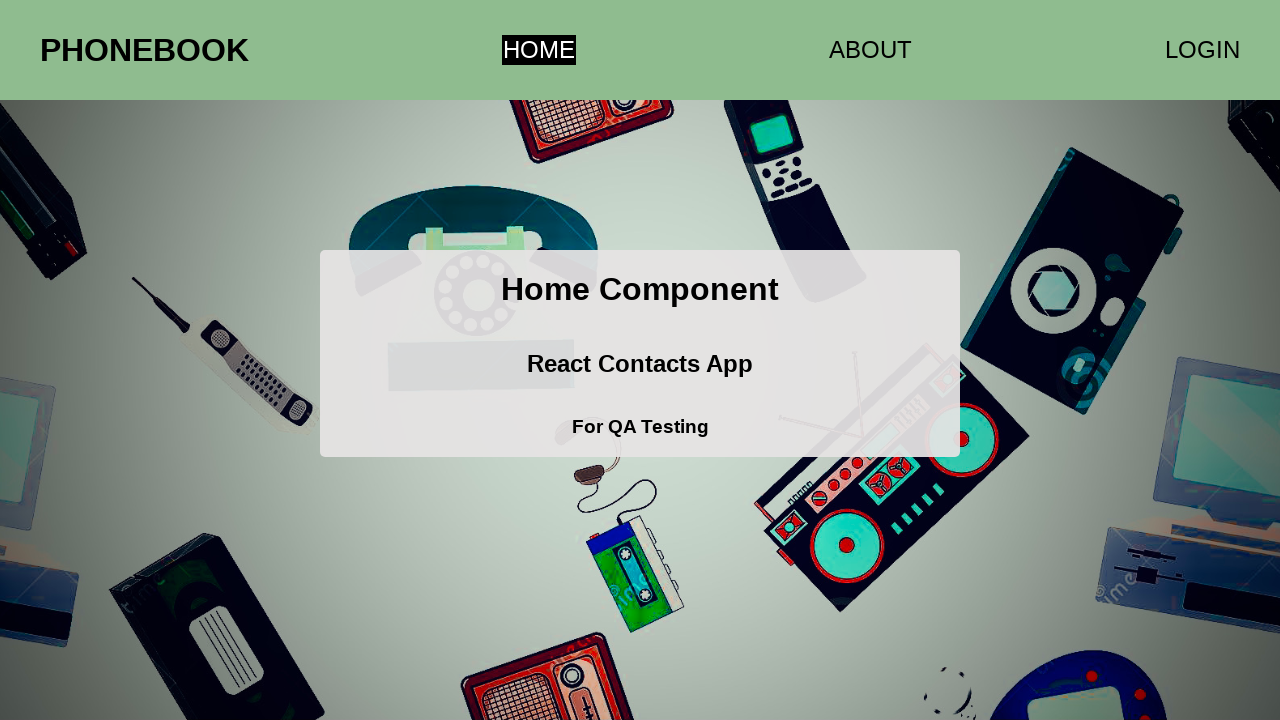

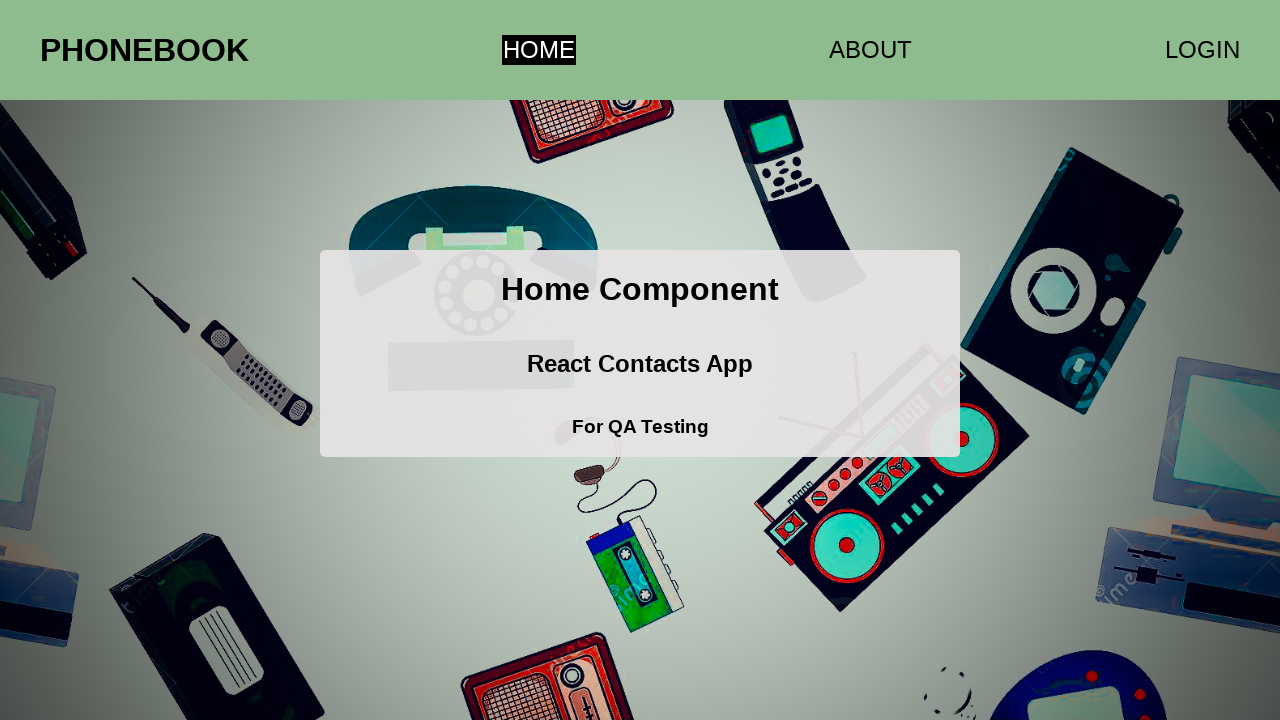